Tests marking individual todo items as complete by checking their toggle boxes

Starting URL: https://demo.playwright.dev/todomvc

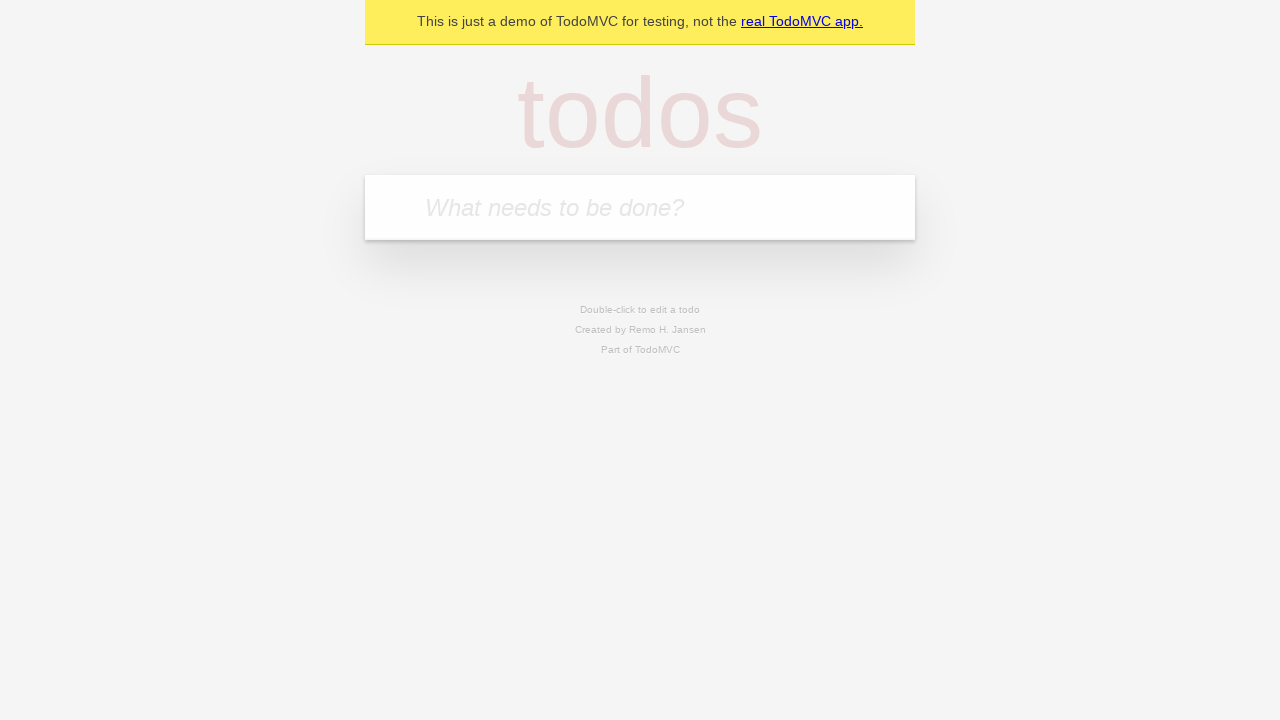

Navigated to TodoMVC demo page
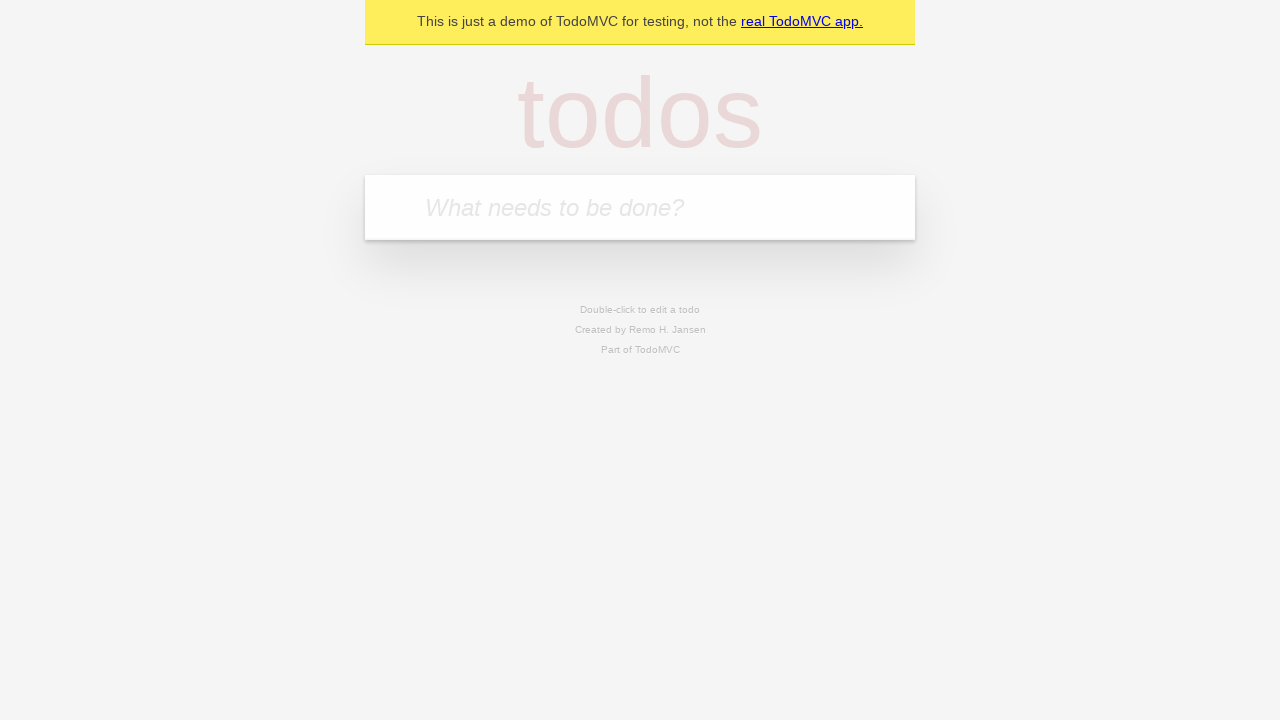

Filled new todo input with 'buy some cheese' on .new-todo
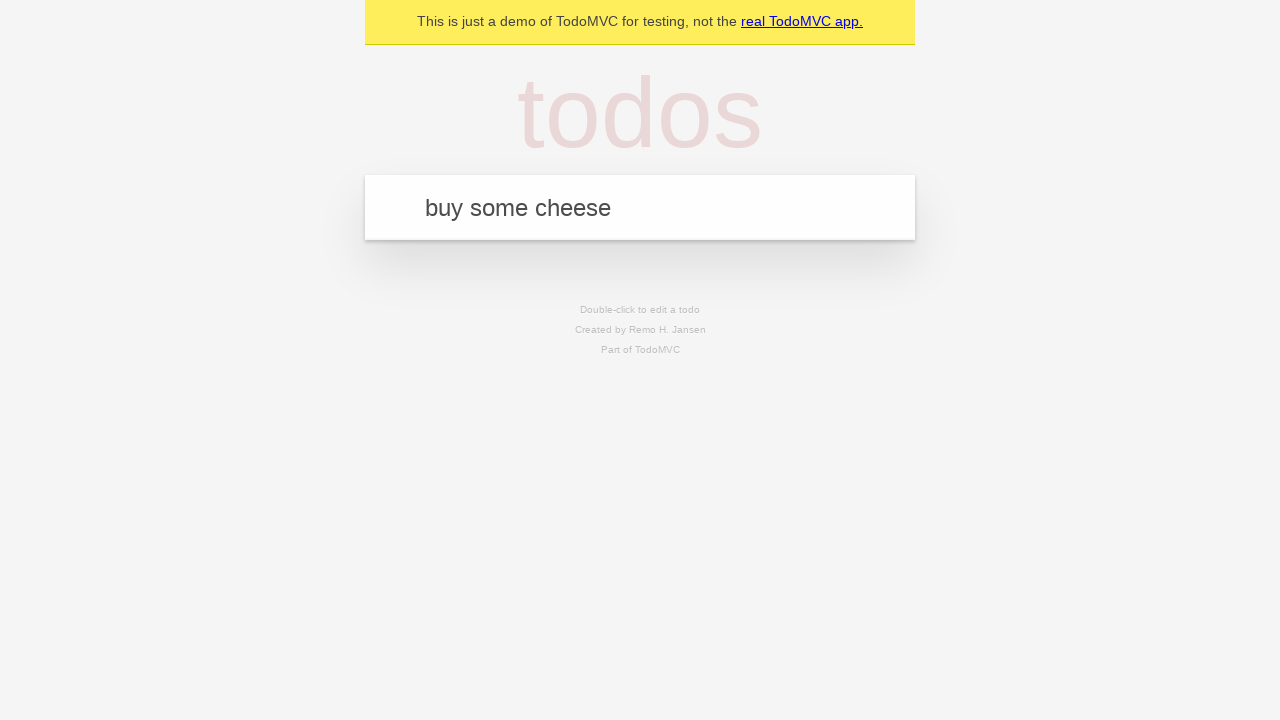

Pressed Enter to create first todo item on .new-todo
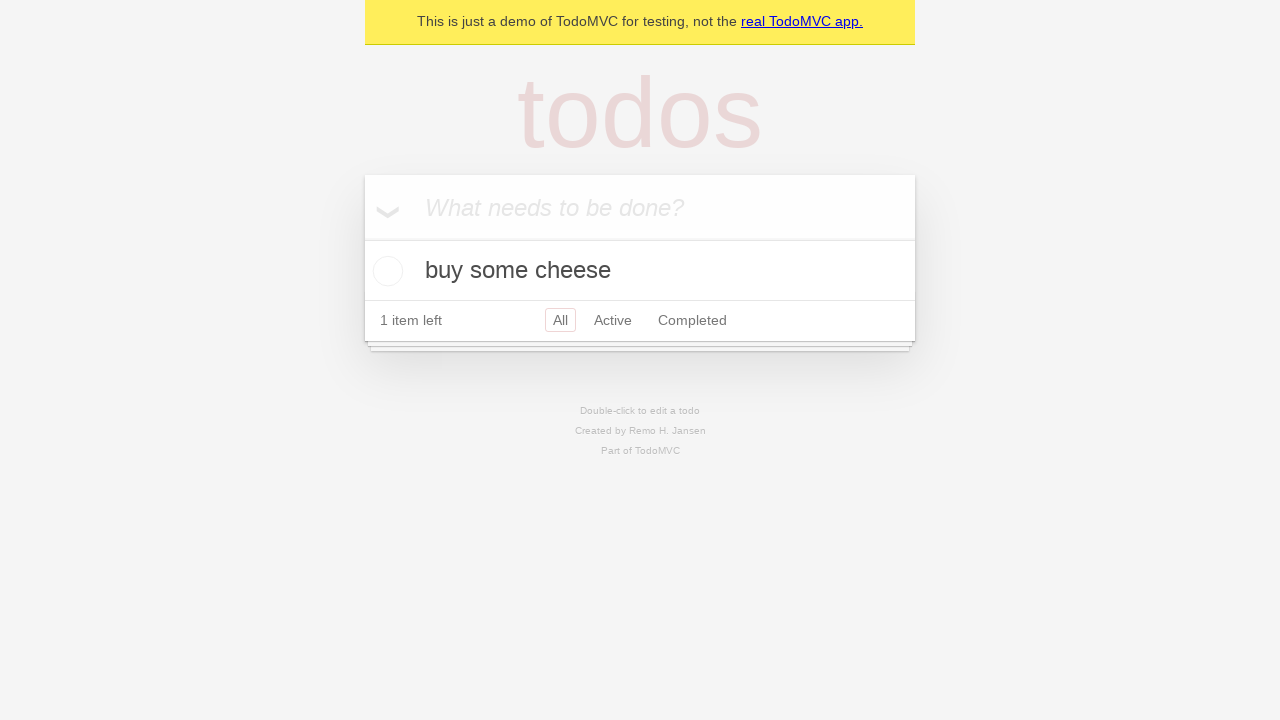

Filled new todo input with 'feed the cat' on .new-todo
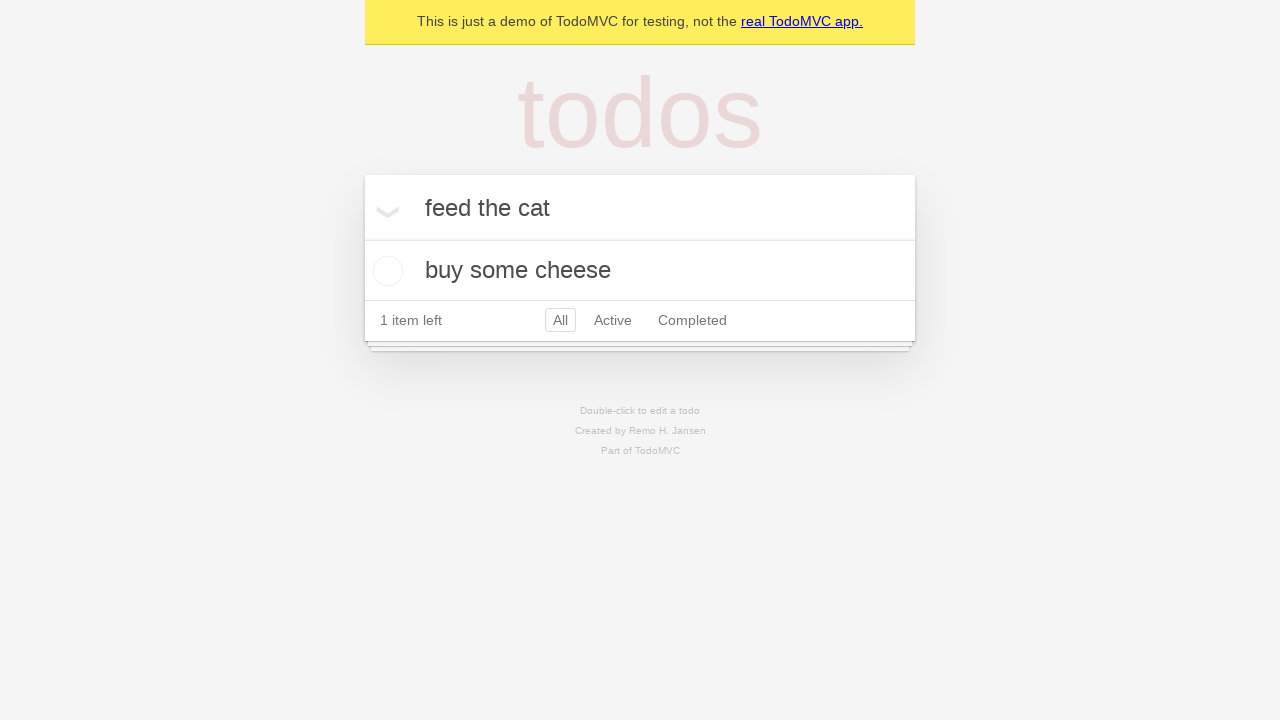

Pressed Enter to create second todo item on .new-todo
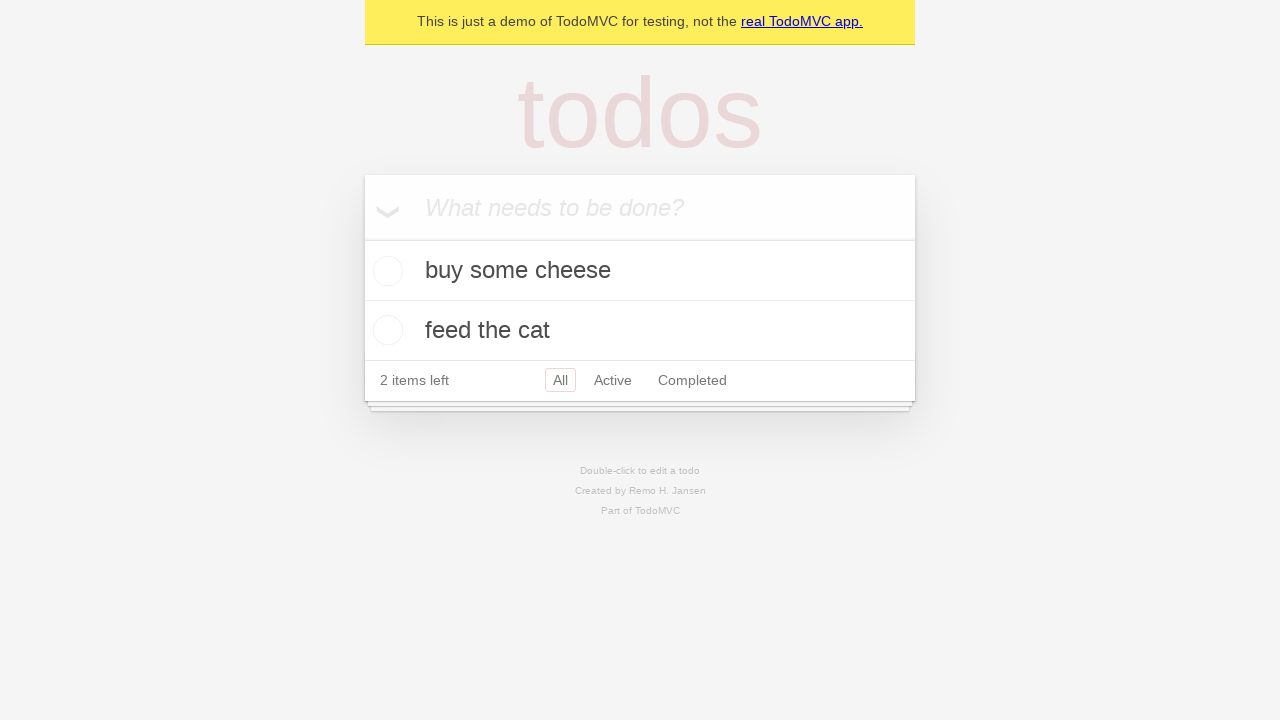

Marked first todo item 'buy some cheese' as complete at (385, 271) on .todo-list li >> nth=0 >> .toggle
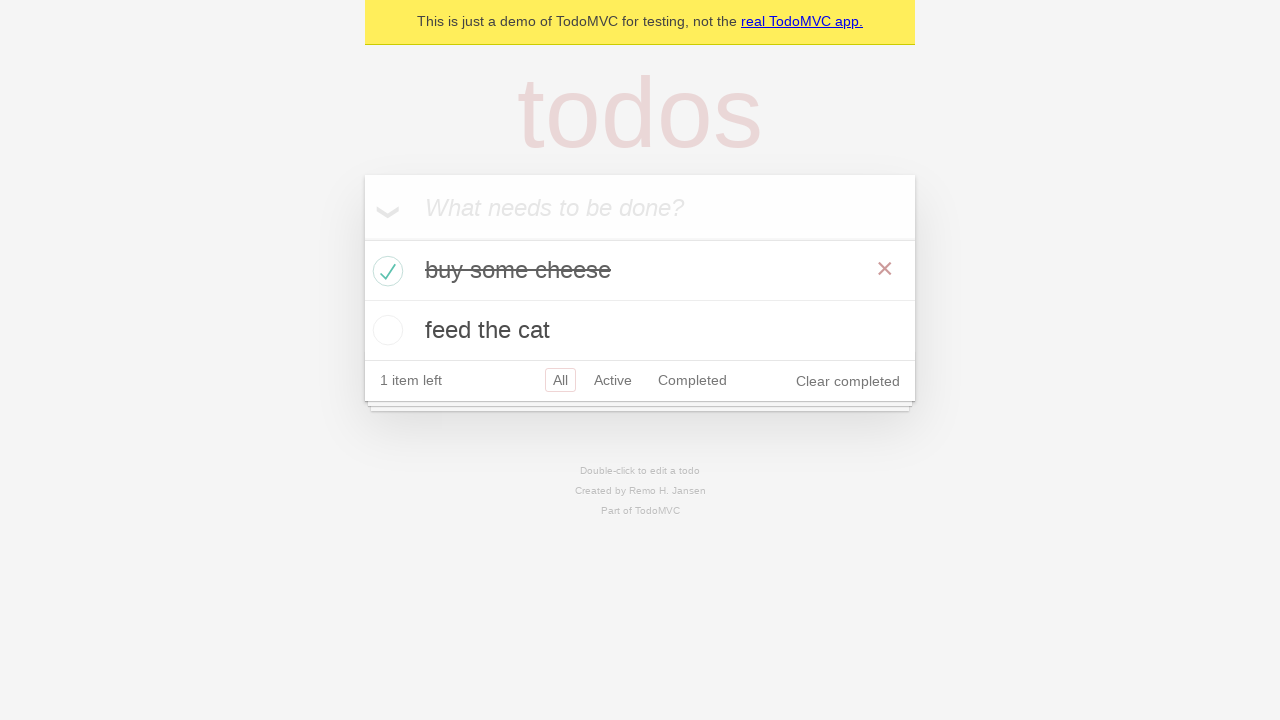

Marked second todo item 'feed the cat' as complete at (385, 330) on .todo-list li >> nth=1 >> .toggle
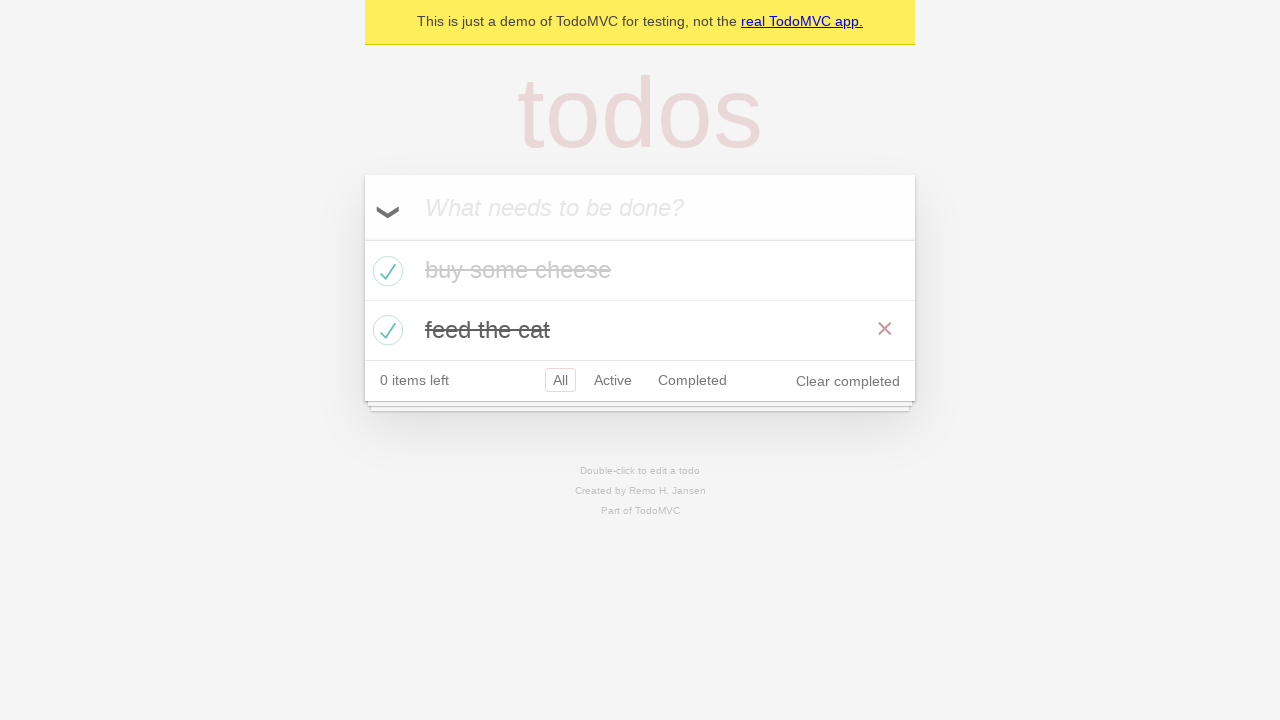

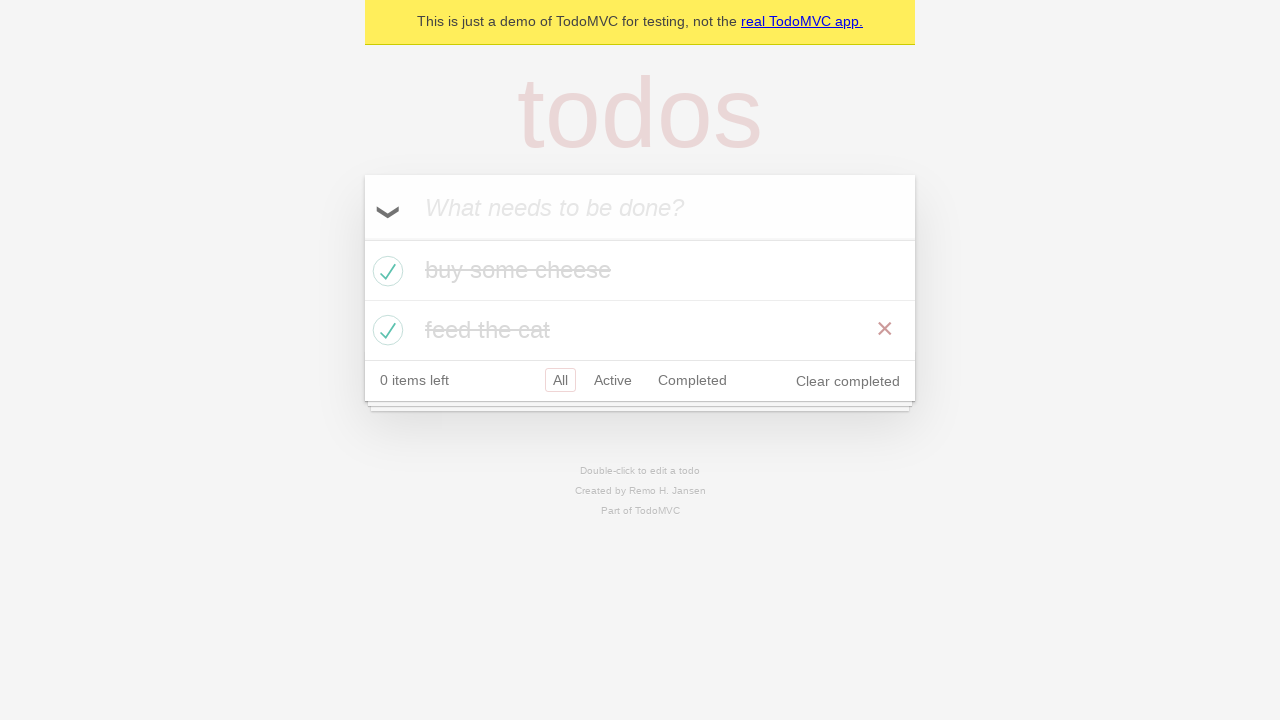